Tests an explicit wait scenario where the script waits for a price to change to $100, then clicks a book button, solves a mathematical calculation, and submits the answer.

Starting URL: http://suninjuly.github.io/explicit_wait2.html

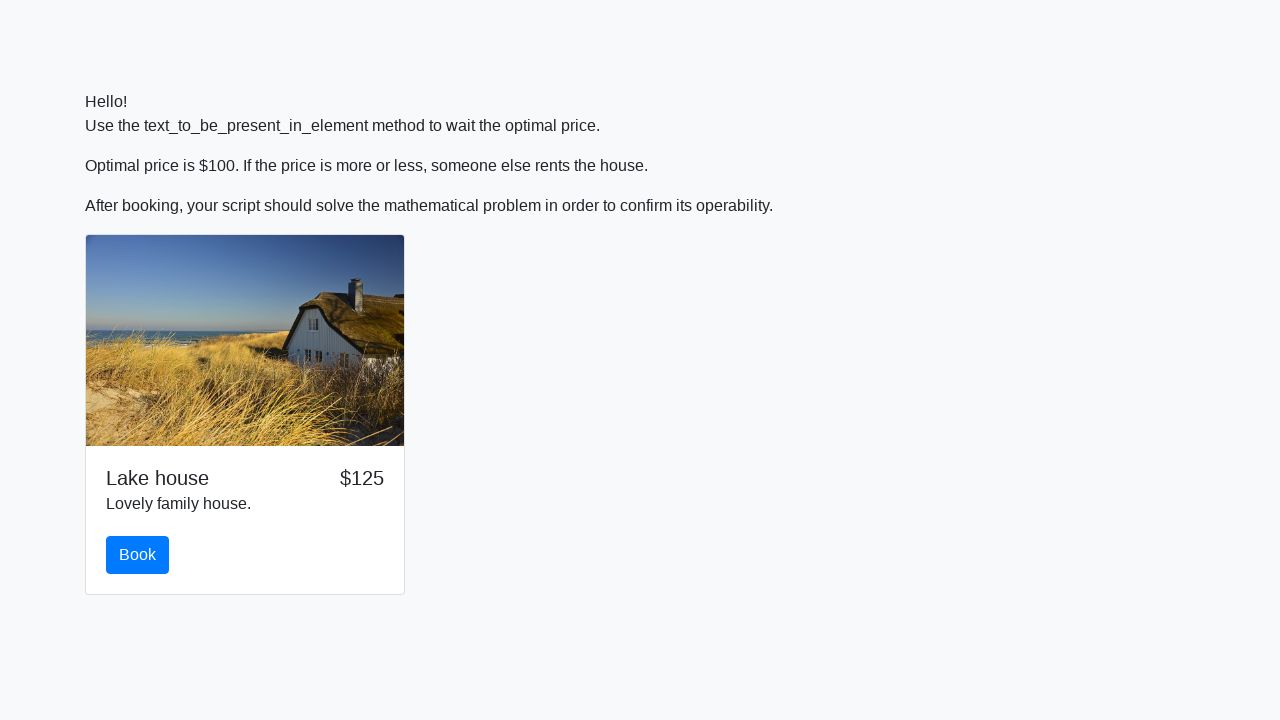

Waited for price to change to $100
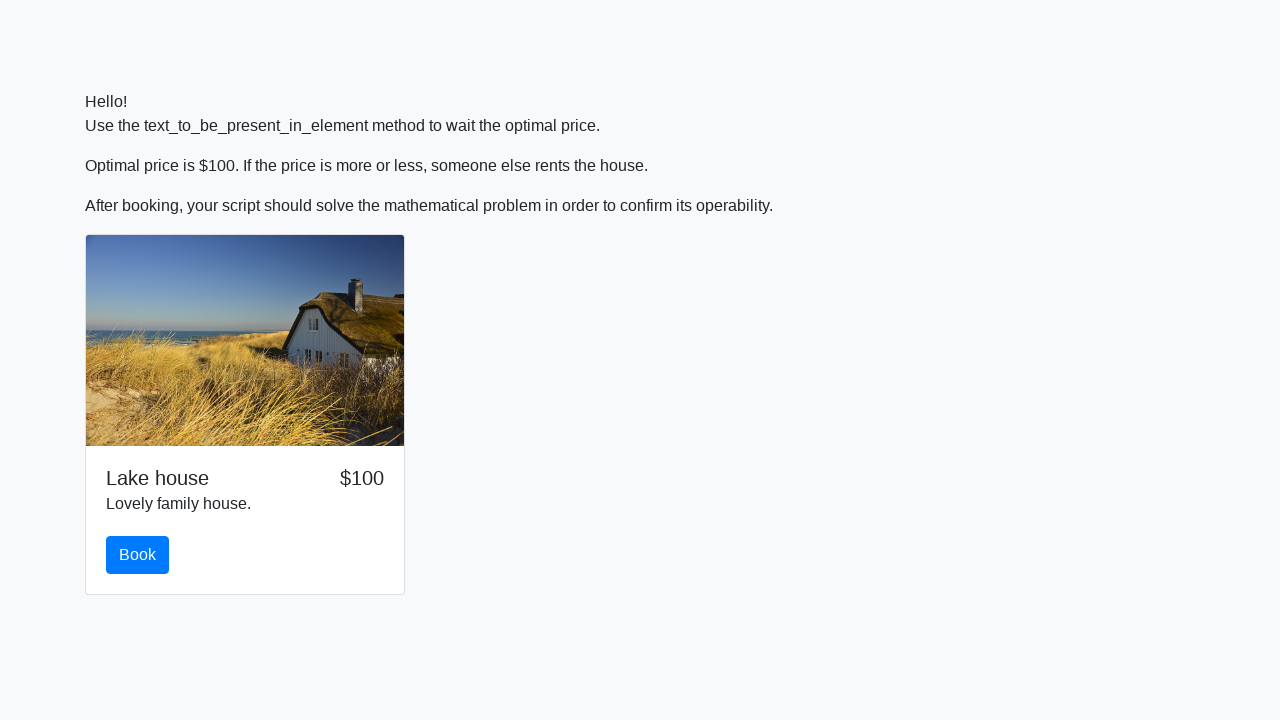

Clicked the Book button at (138, 555) on #book
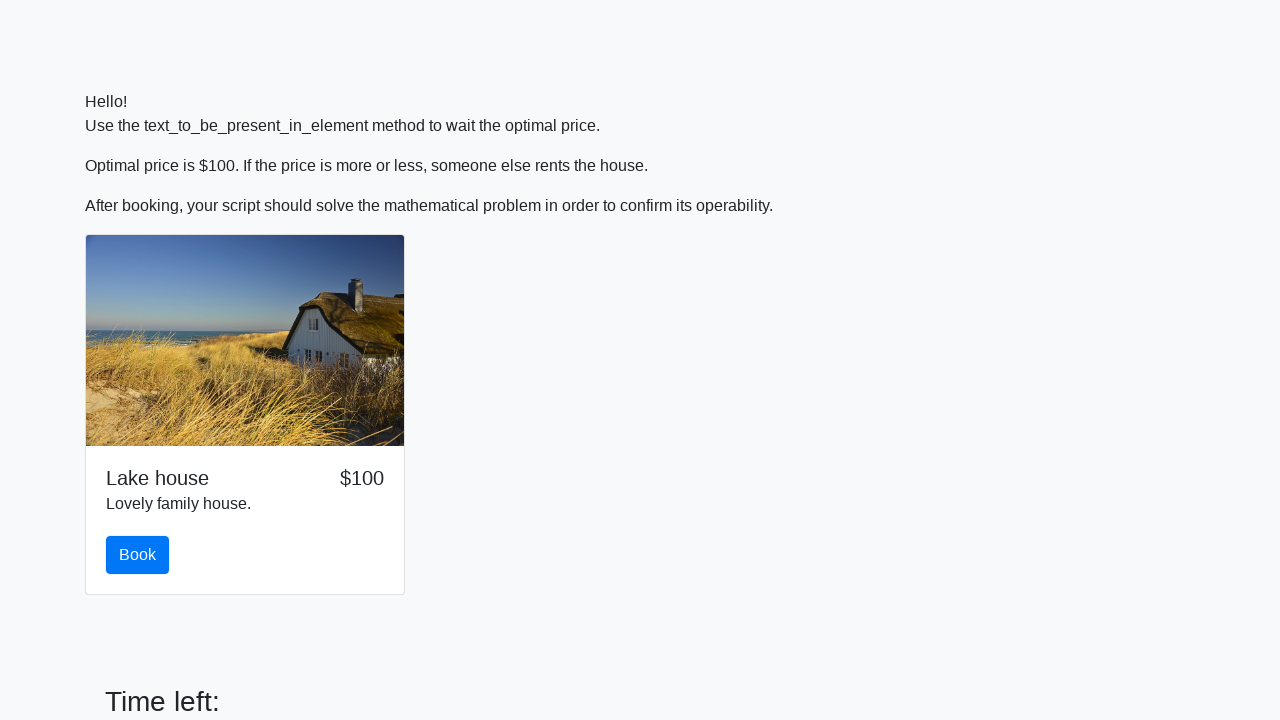

Retrieved the input value for mathematical calculation
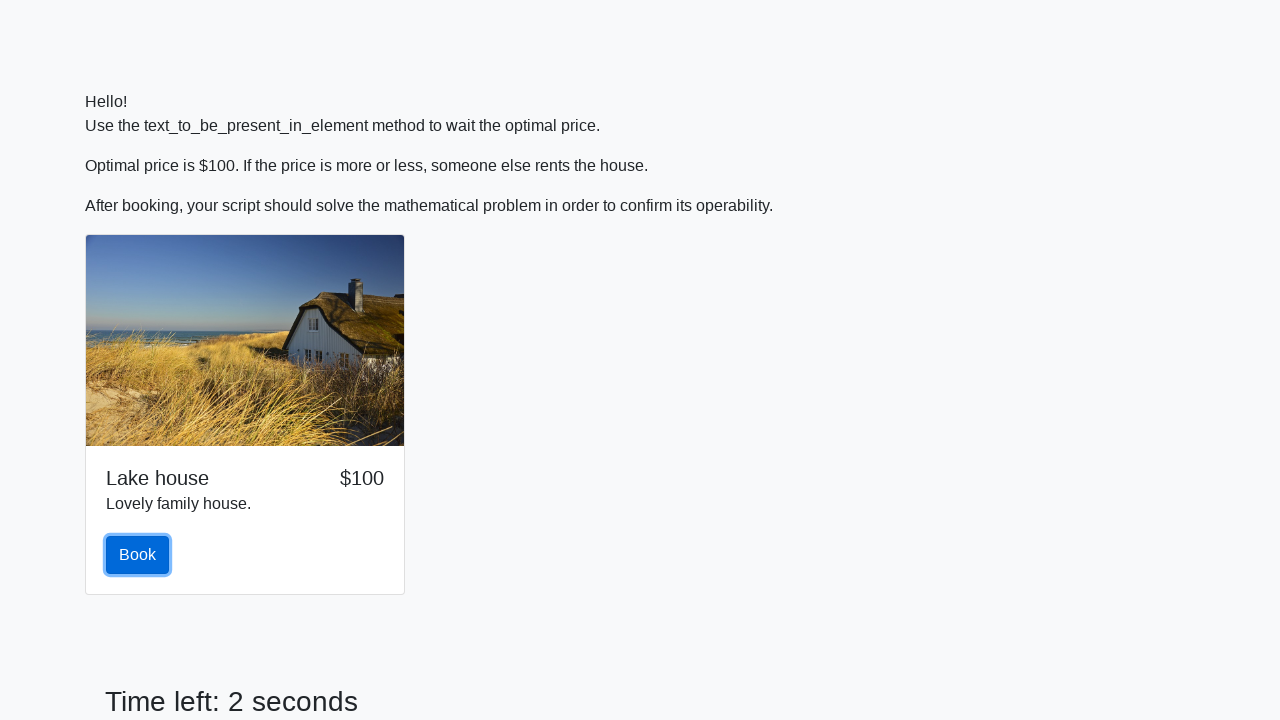

Solved the mathematical calculation
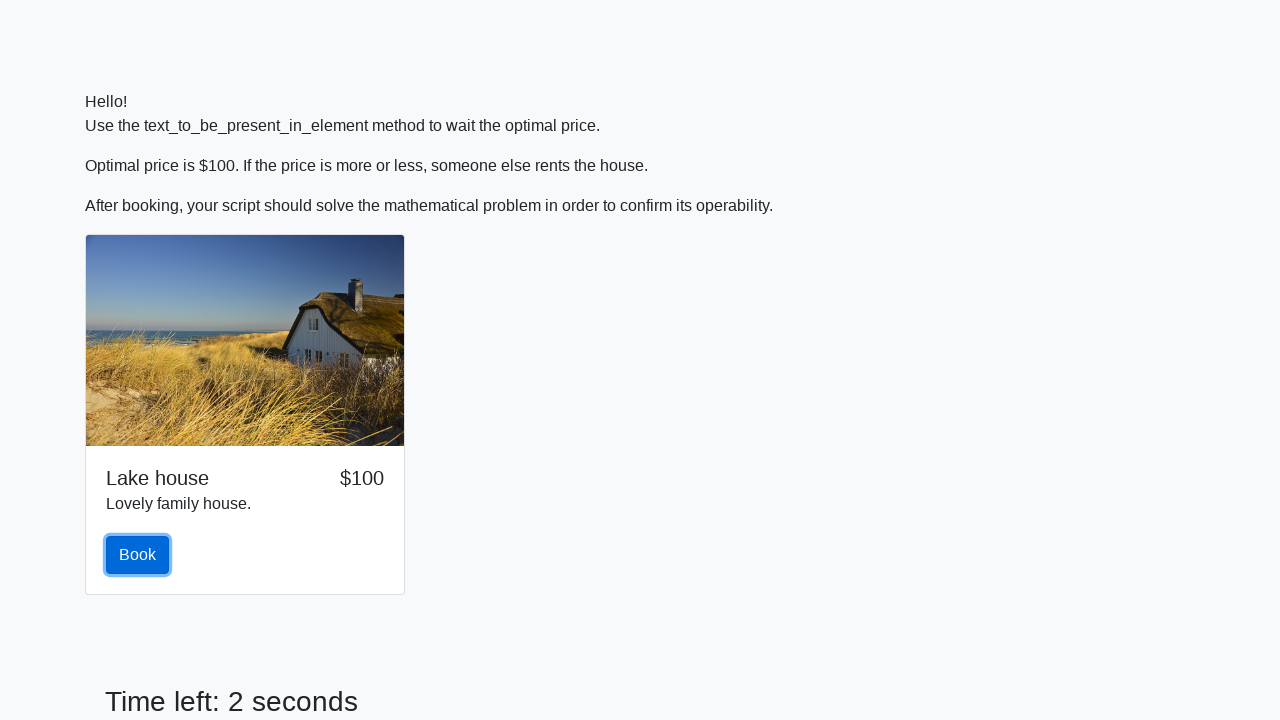

Filled in the calculated answer on #answer
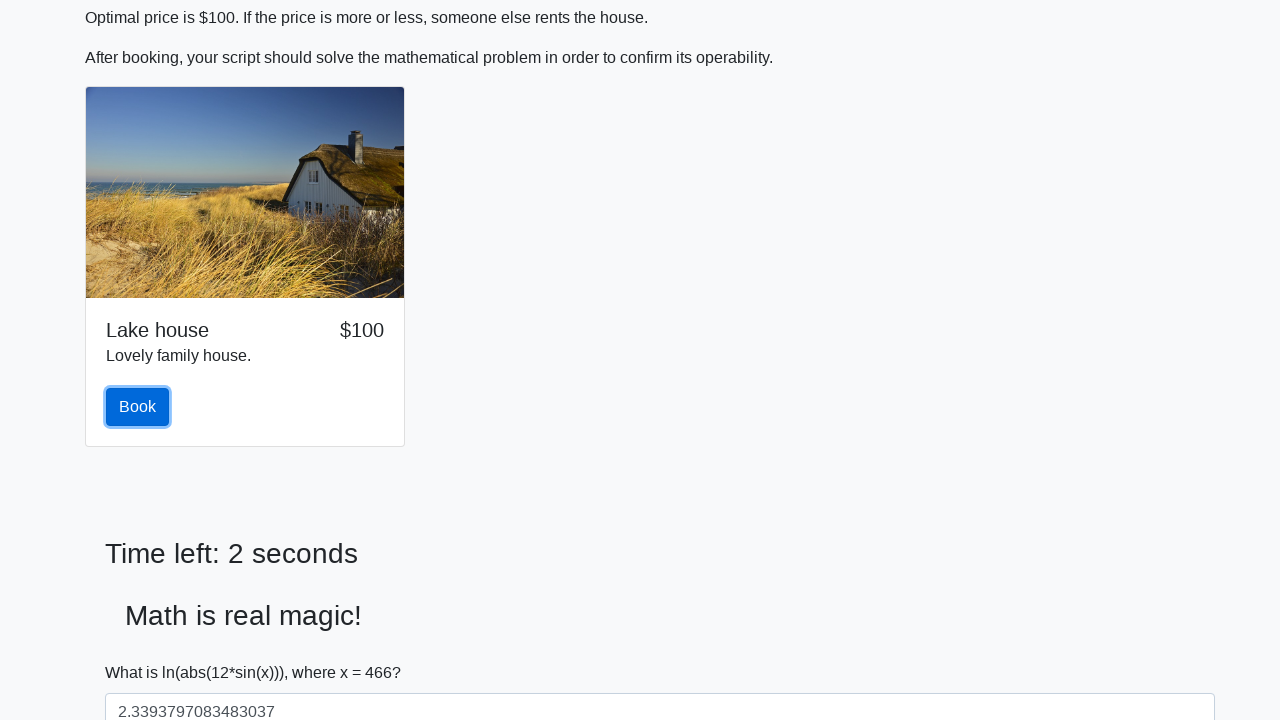

Clicked the submit button to submit the answer at (143, 651) on #solve
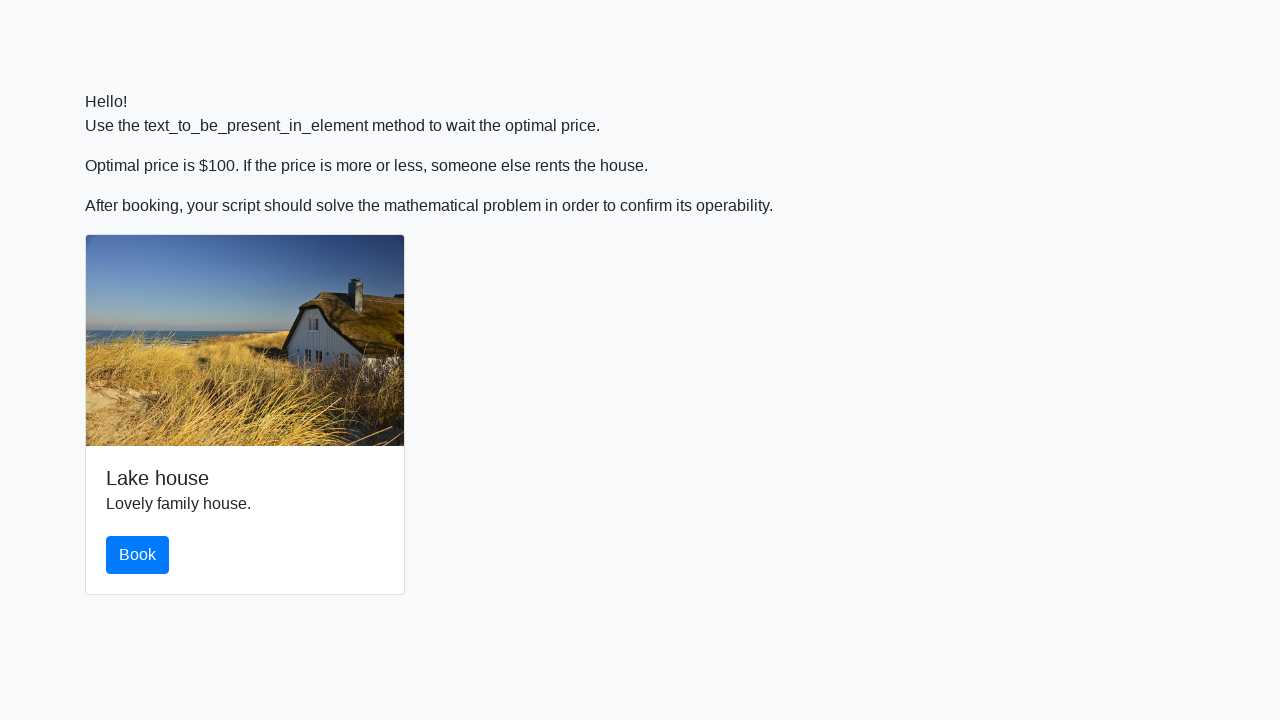

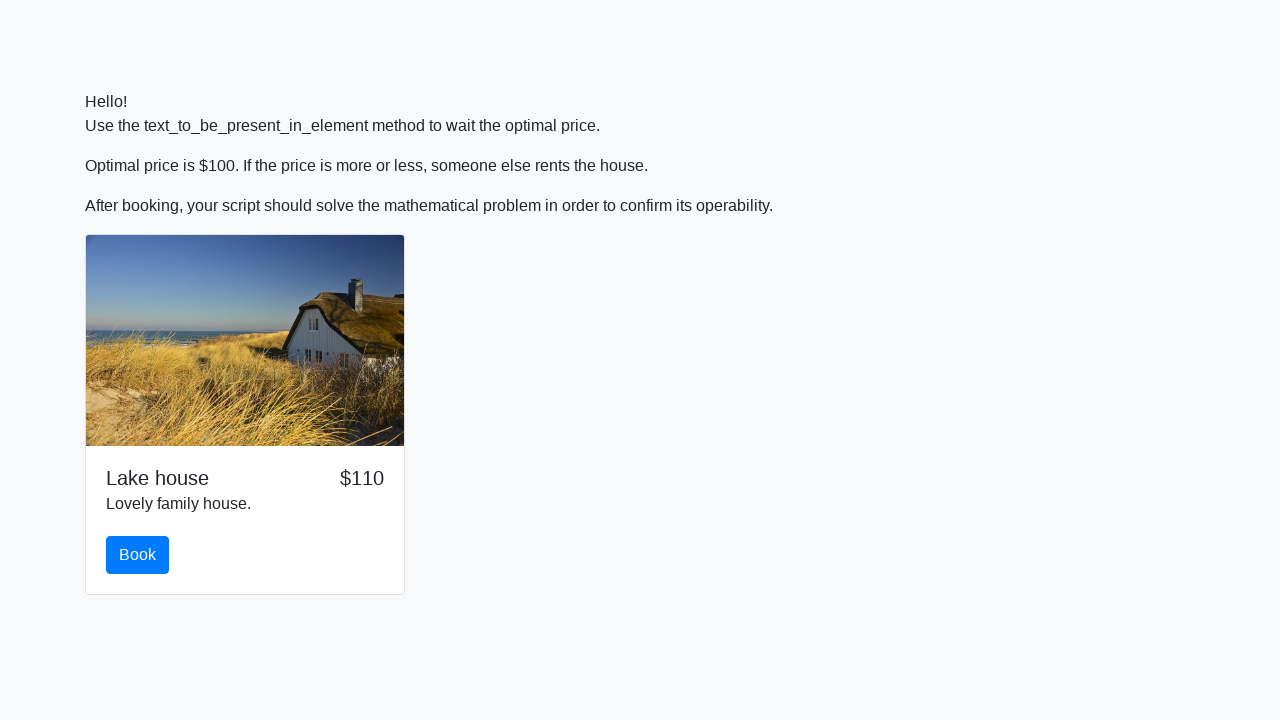